Tests dropdown functionality by navigating to the dropdown page and selecting an option from the dropdown menu

Starting URL: https://the-internet.herokuapp.com

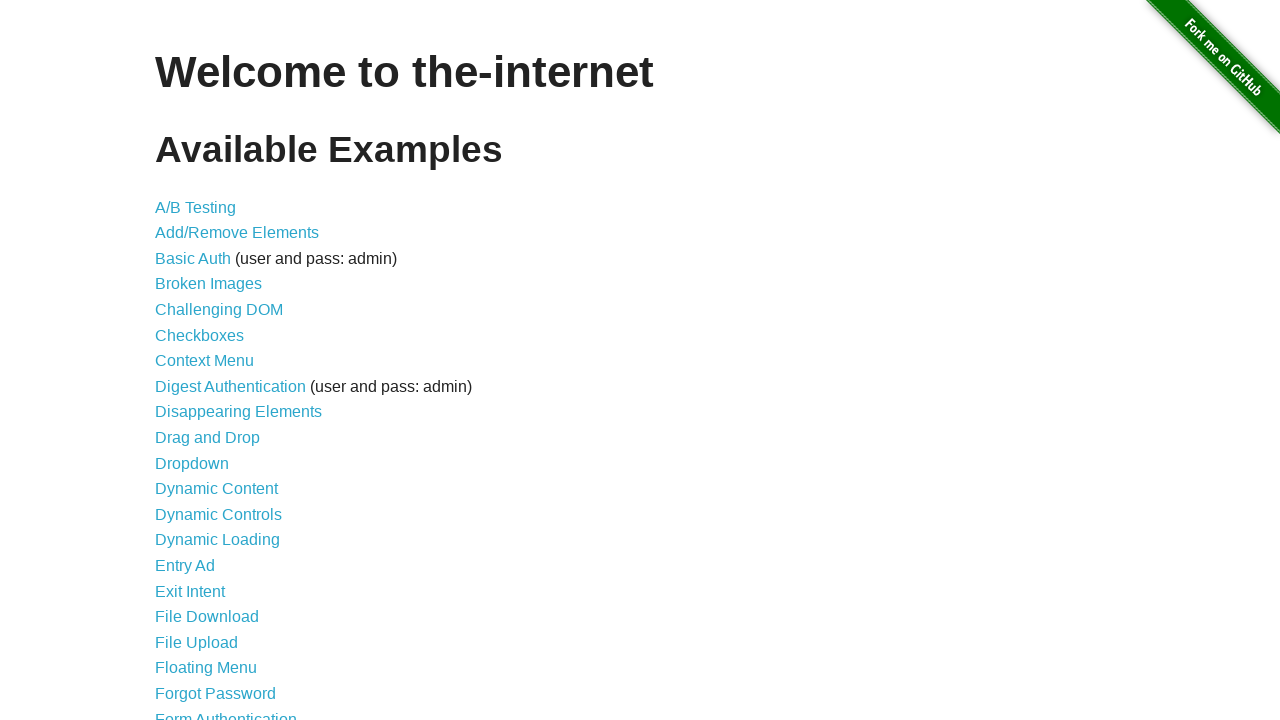

Clicked on Dropdown link to navigate to dropdown page at (192, 463) on text=Dropdown
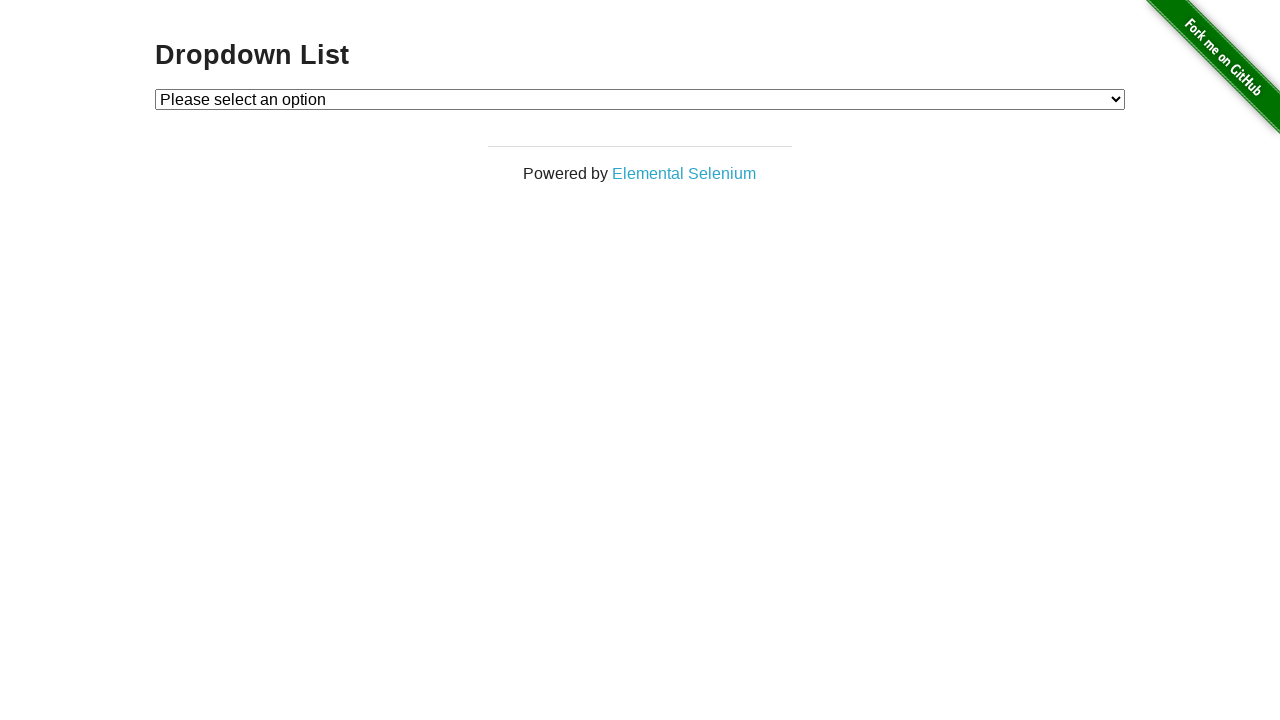

Selected option 2 from the dropdown menu on #dropdown
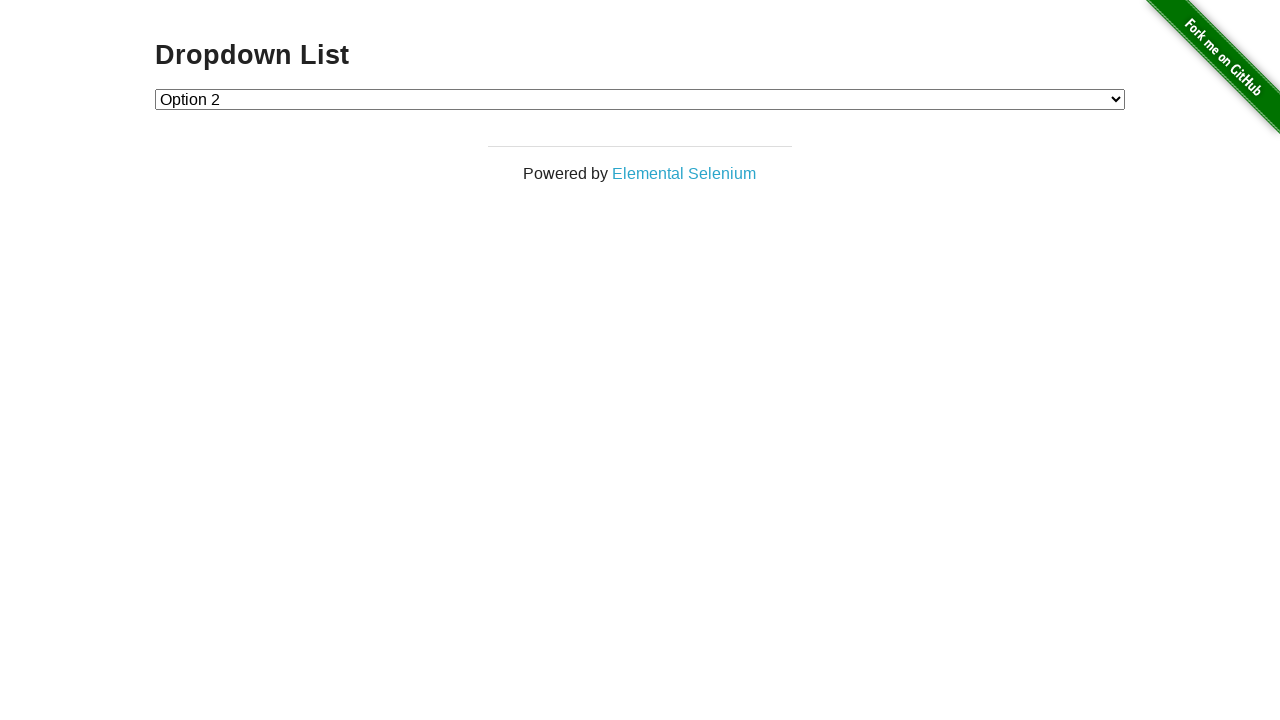

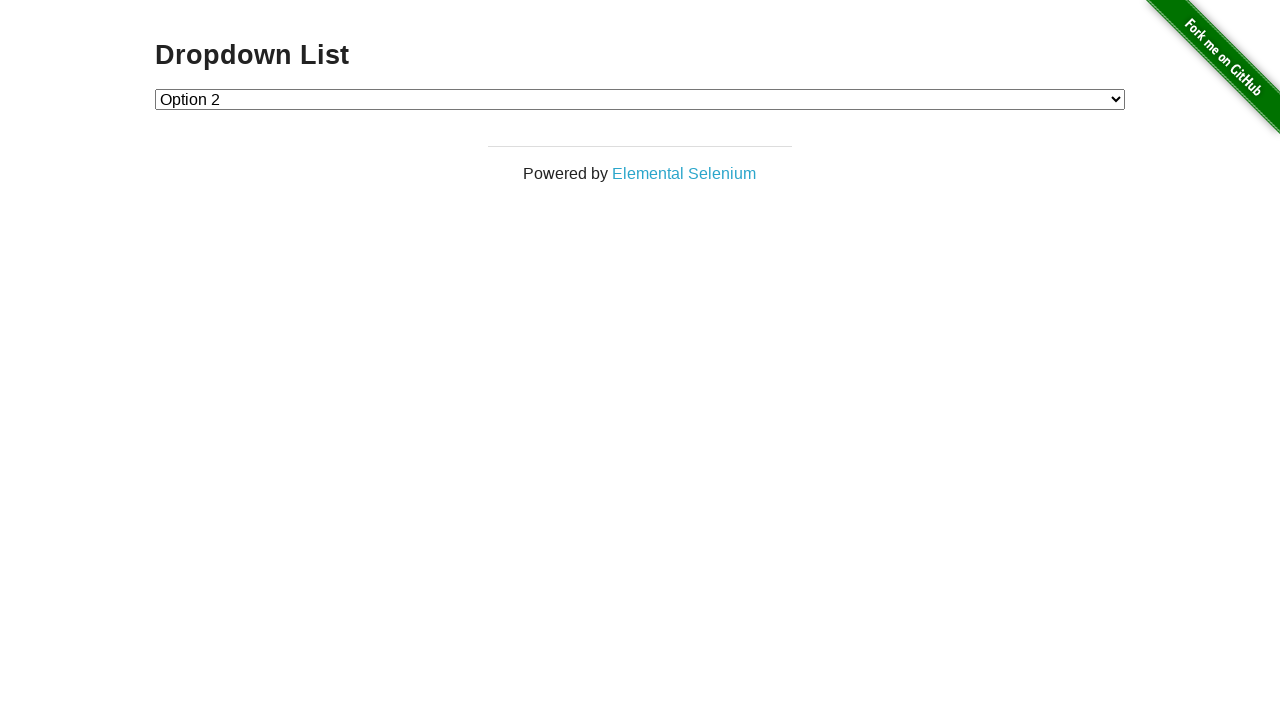